Tests tooltip functionality by hovering over an input field and verifying the tooltip content is displayed correctly

Starting URL: https://automationfc.github.io/jquery-tooltip/

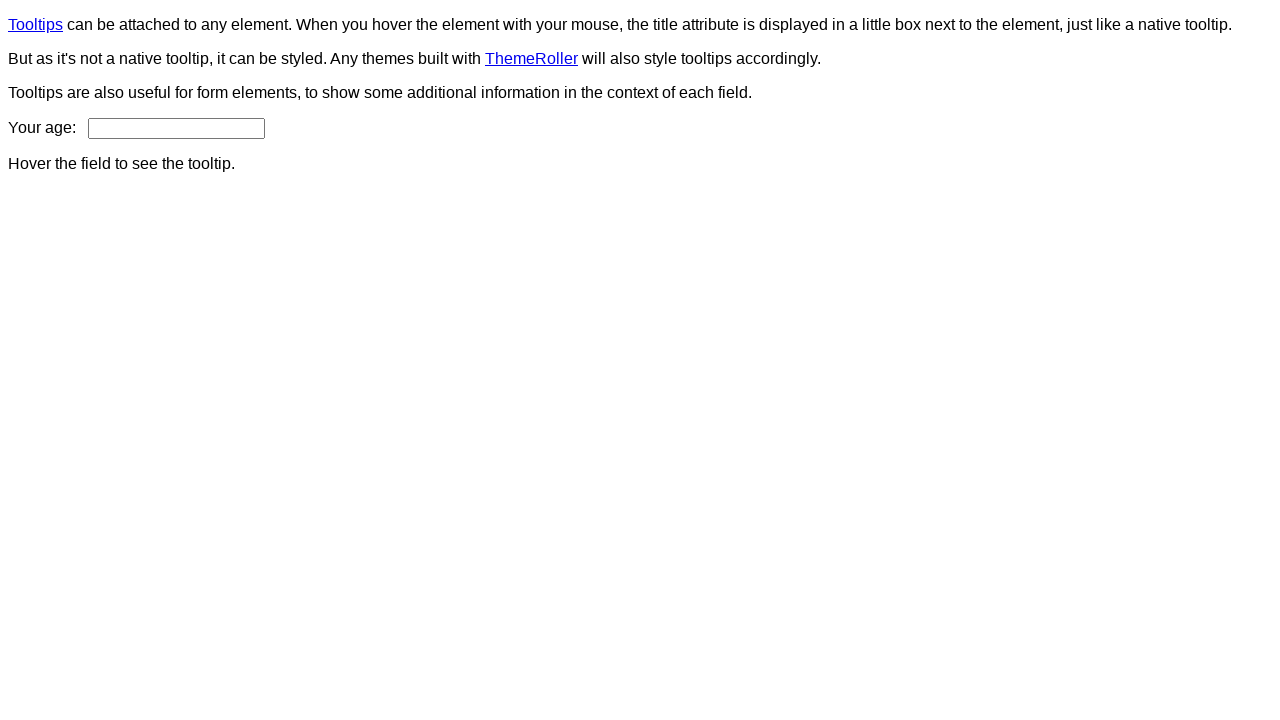

Hovered over age input field to trigger tooltip at (176, 128) on input#age
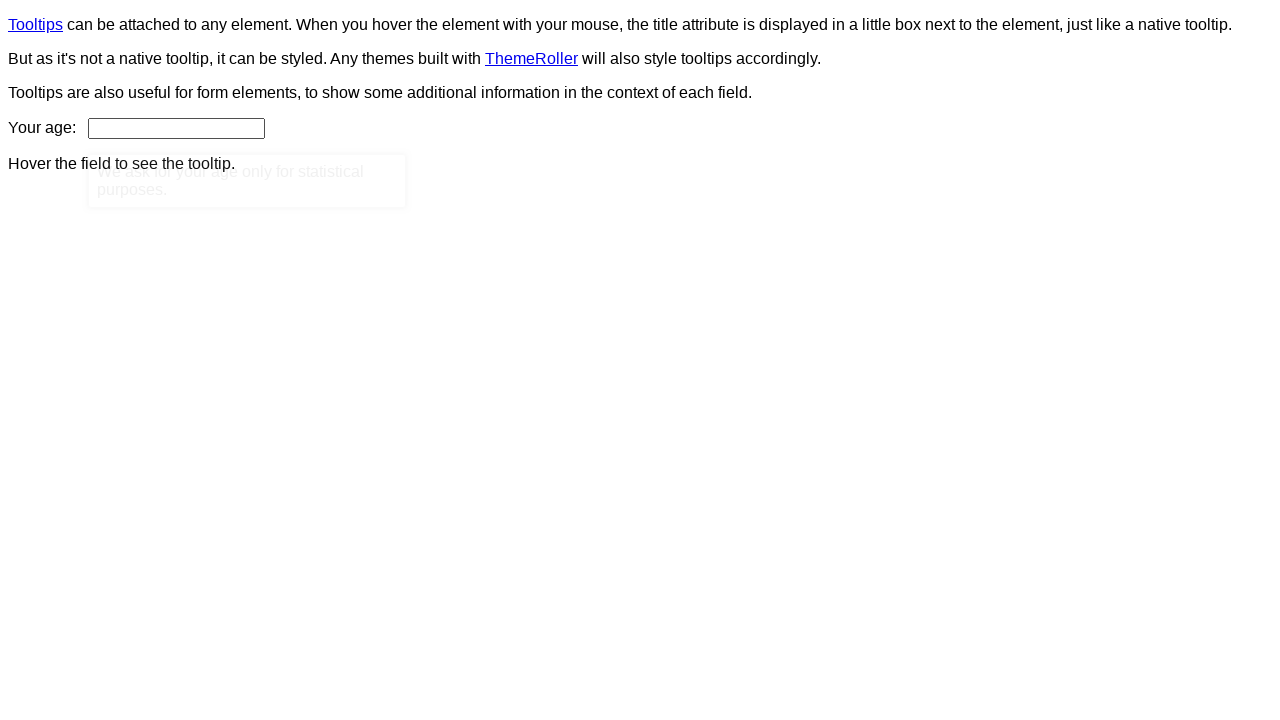

Tooltip appeared with content visible
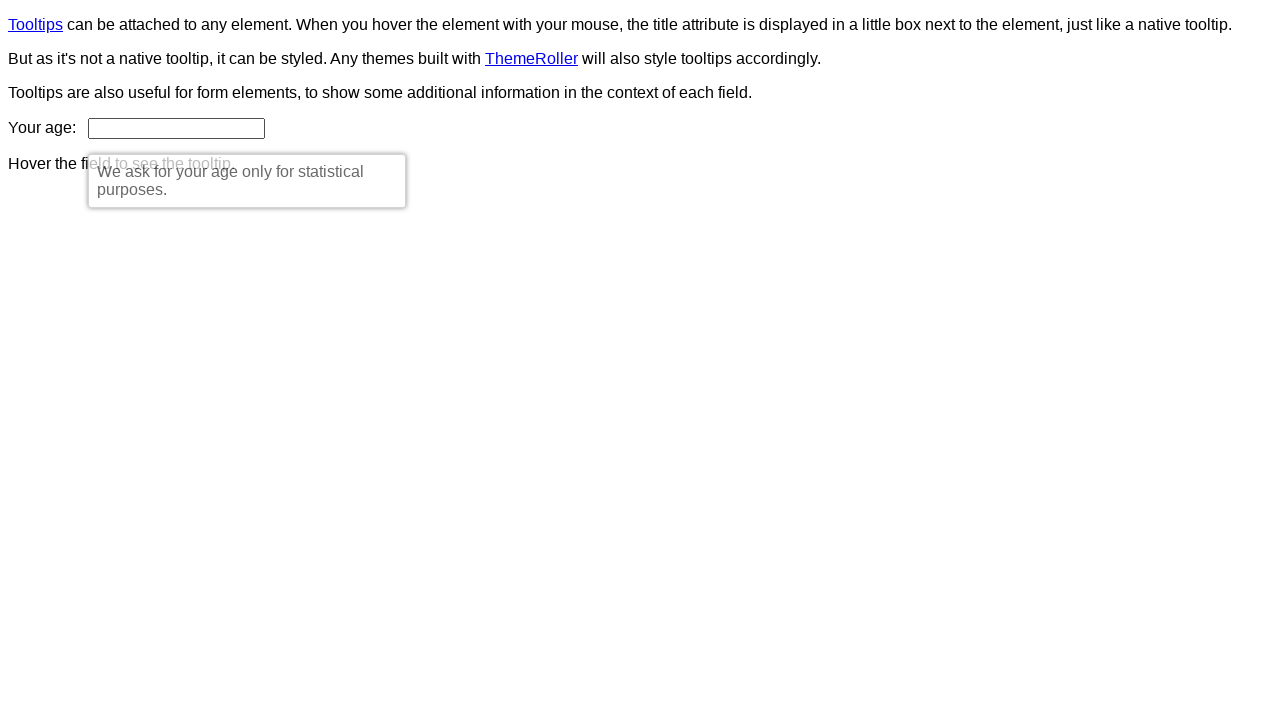

Retrieved tooltip text content
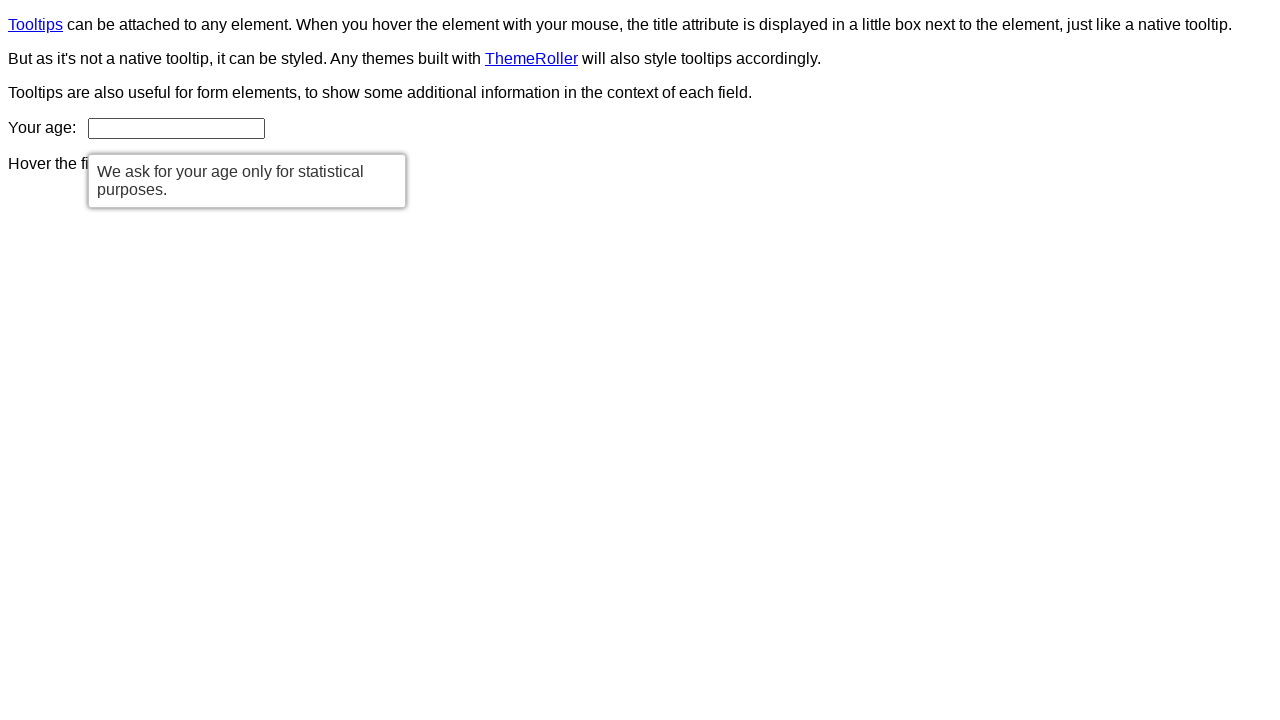

Verified tooltip content matches expected text: 'We ask for your age only for statistical purposes.'
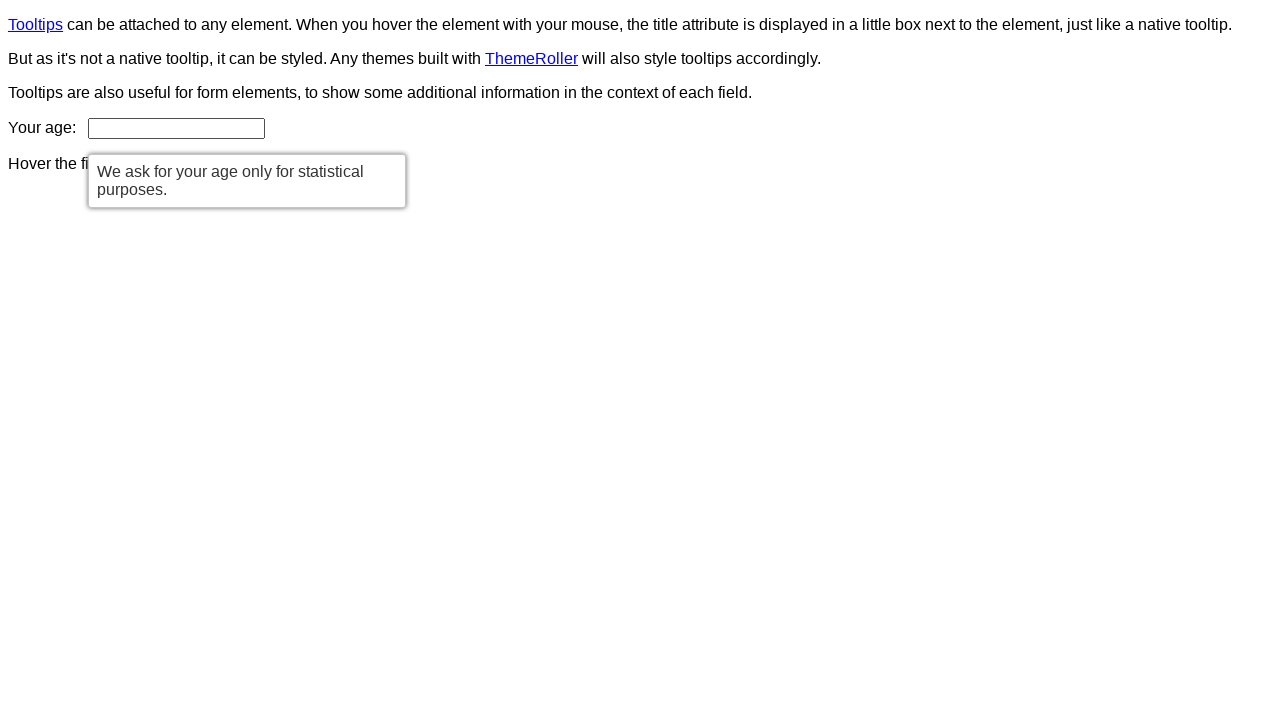

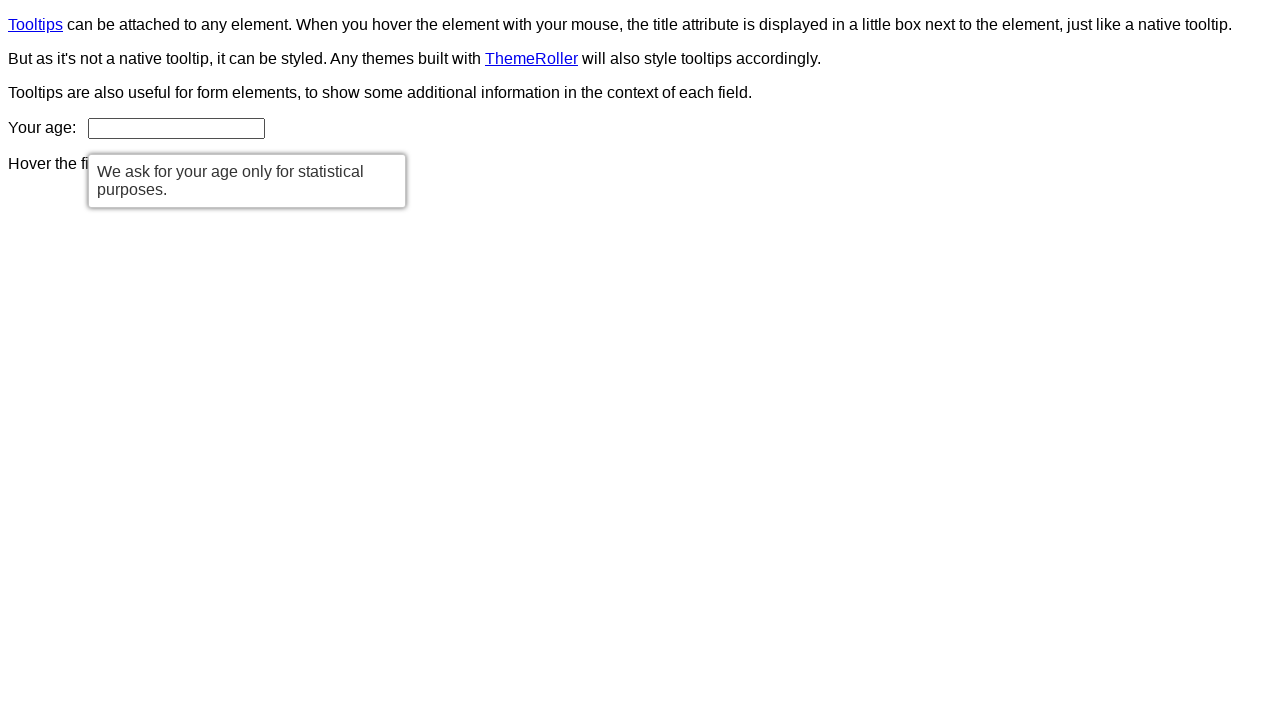